Tests sorting the "Due" column using semantic class-based CSS selectors on the second table which has helpful class attributes.

Starting URL: http://the-internet.herokuapp.com/tables

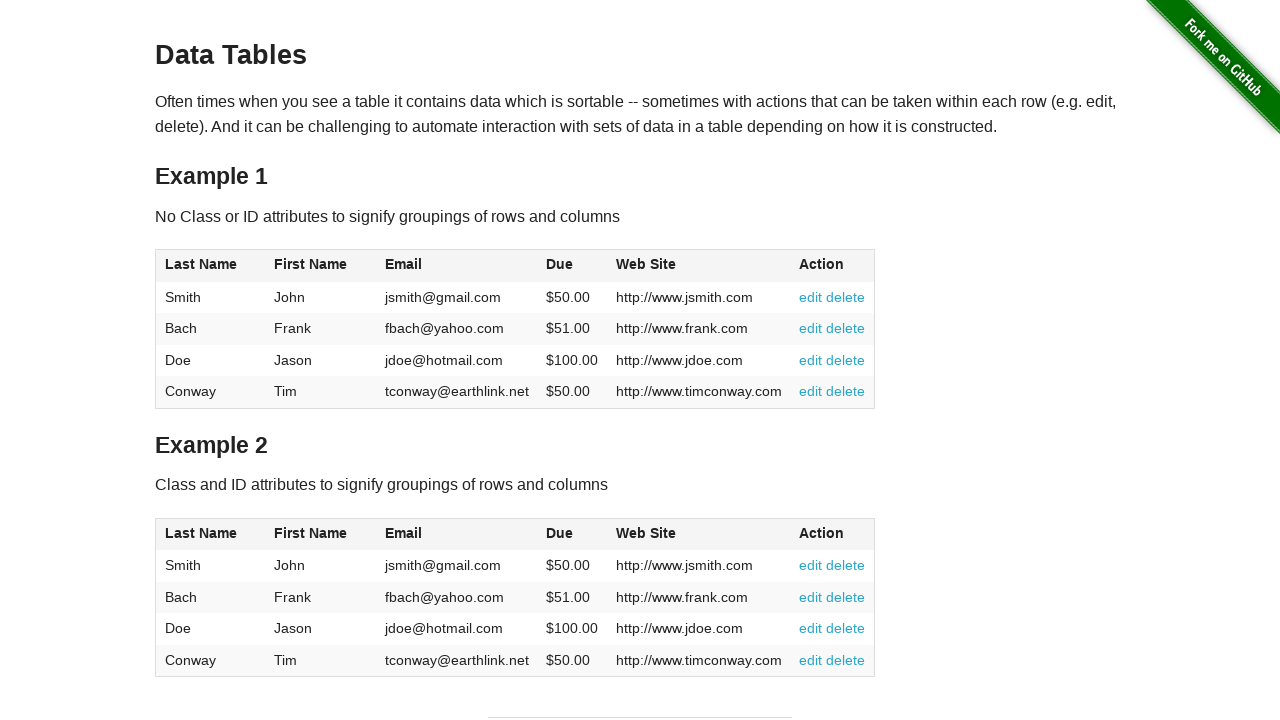

Clicked the Due column header on table2 to sort at (560, 533) on #table2 thead .dues
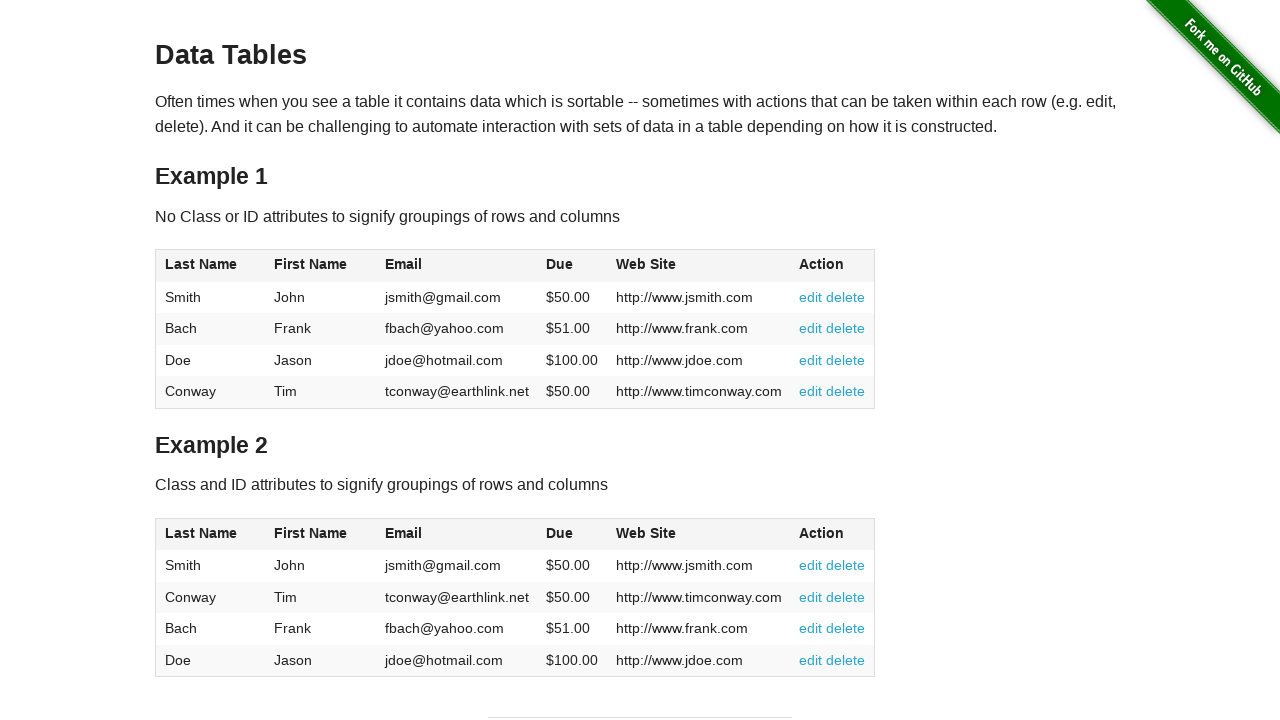

Verified table2 body Due column data is present
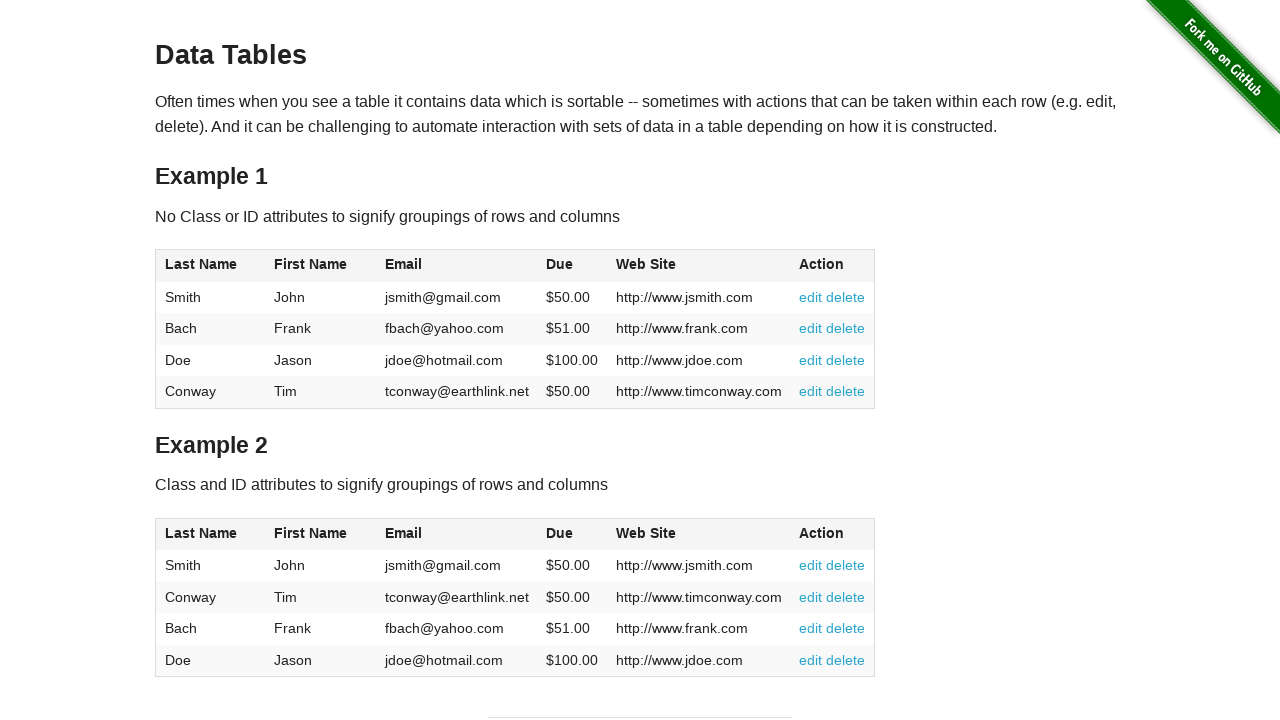

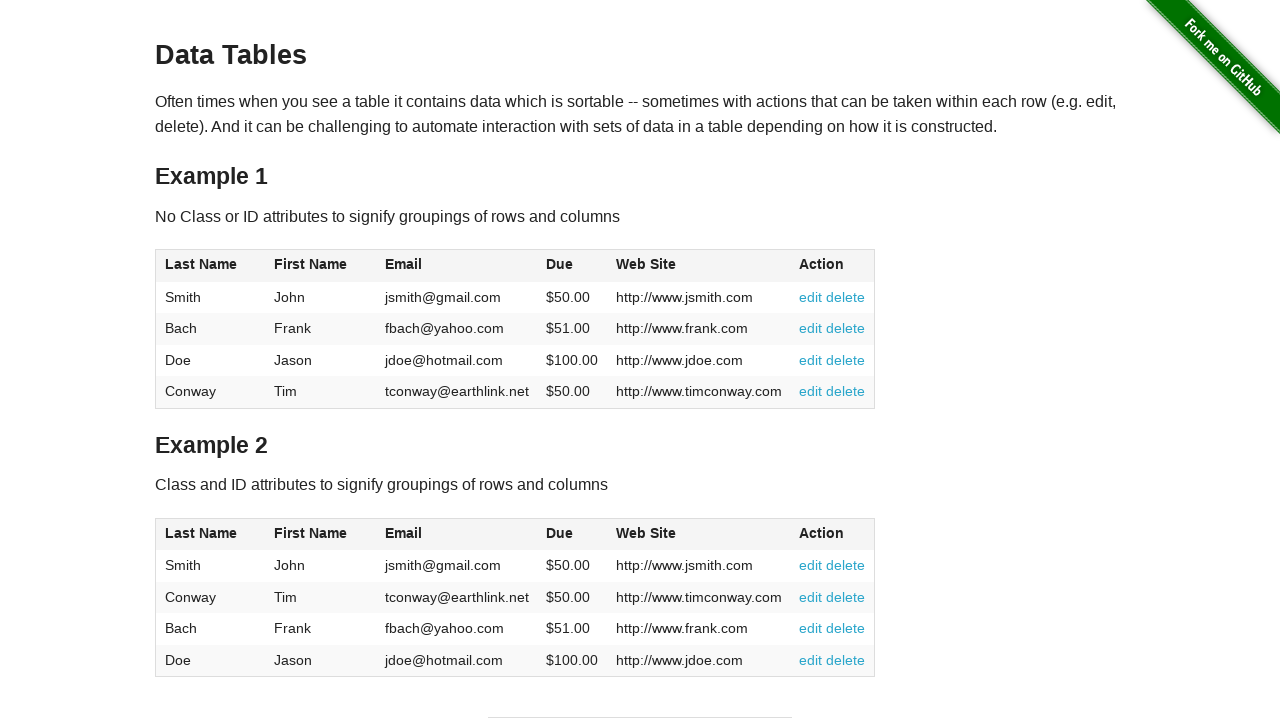